Tests the comic search functionality by entering a search term, submitting the search, clicking the confirm button, and waiting for search results to load.

Starting URL: https://www.manhuaren.com/search/

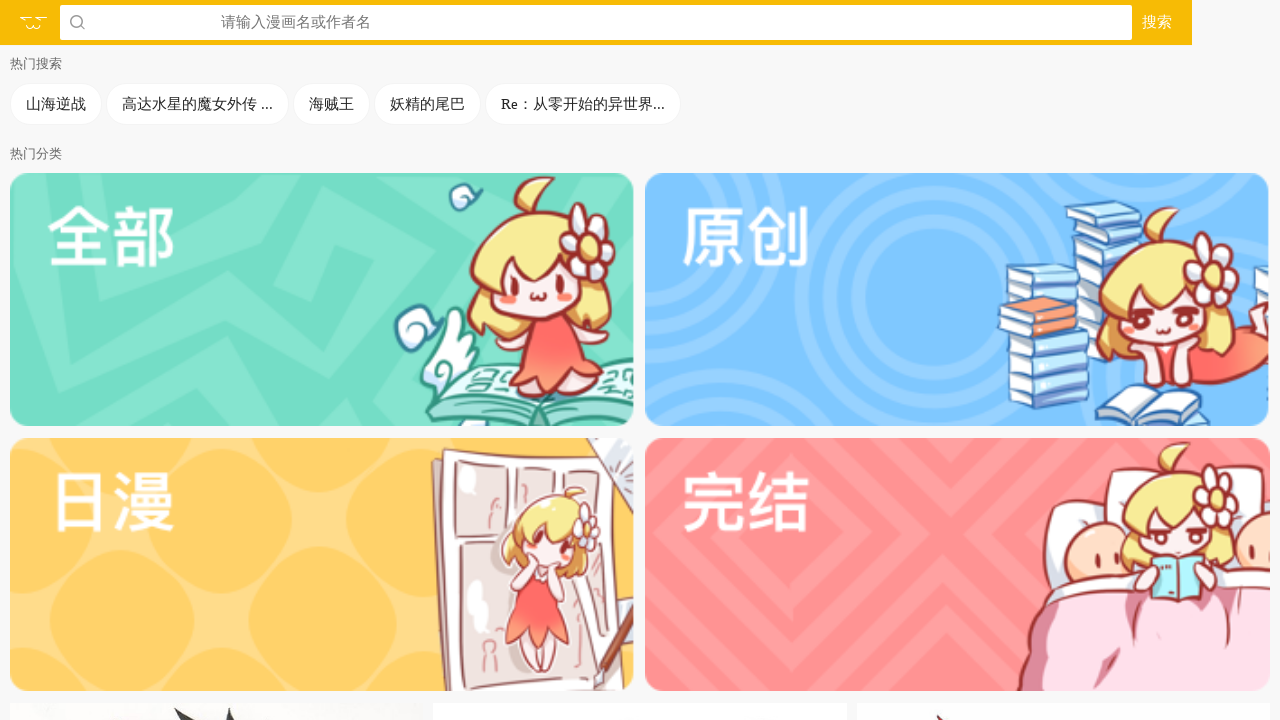

Search input field is ready
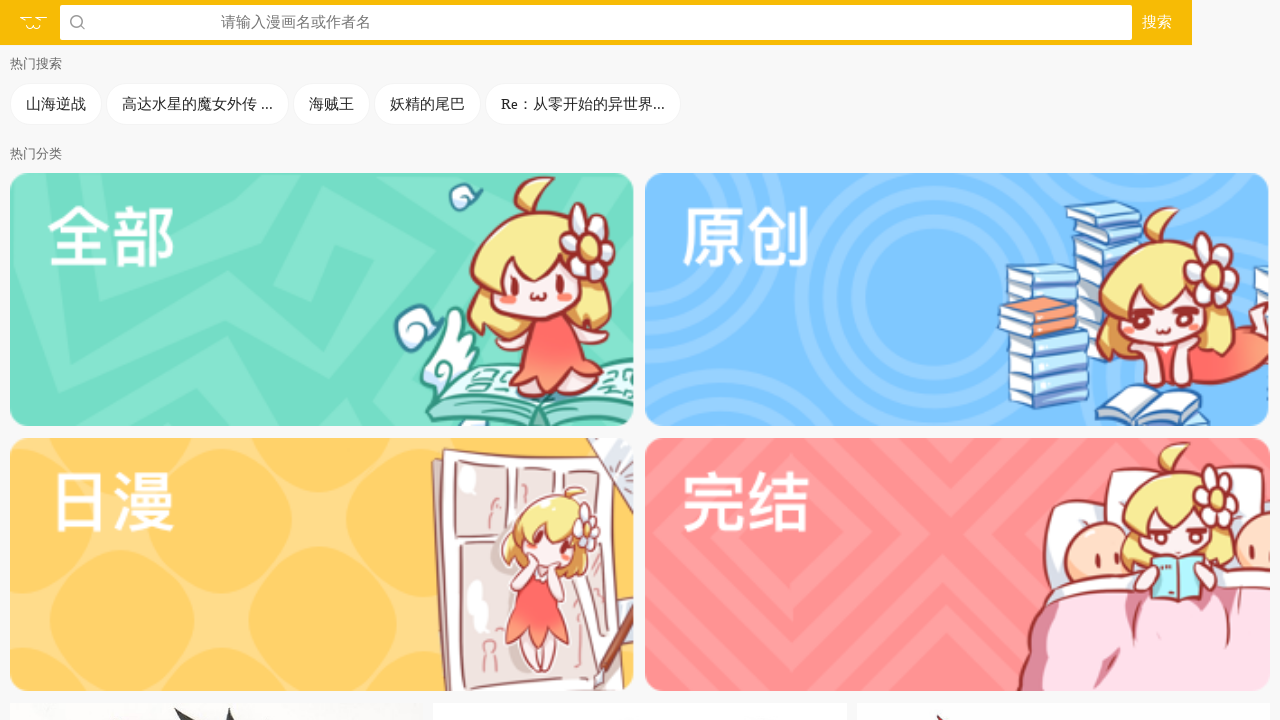

Located search input field
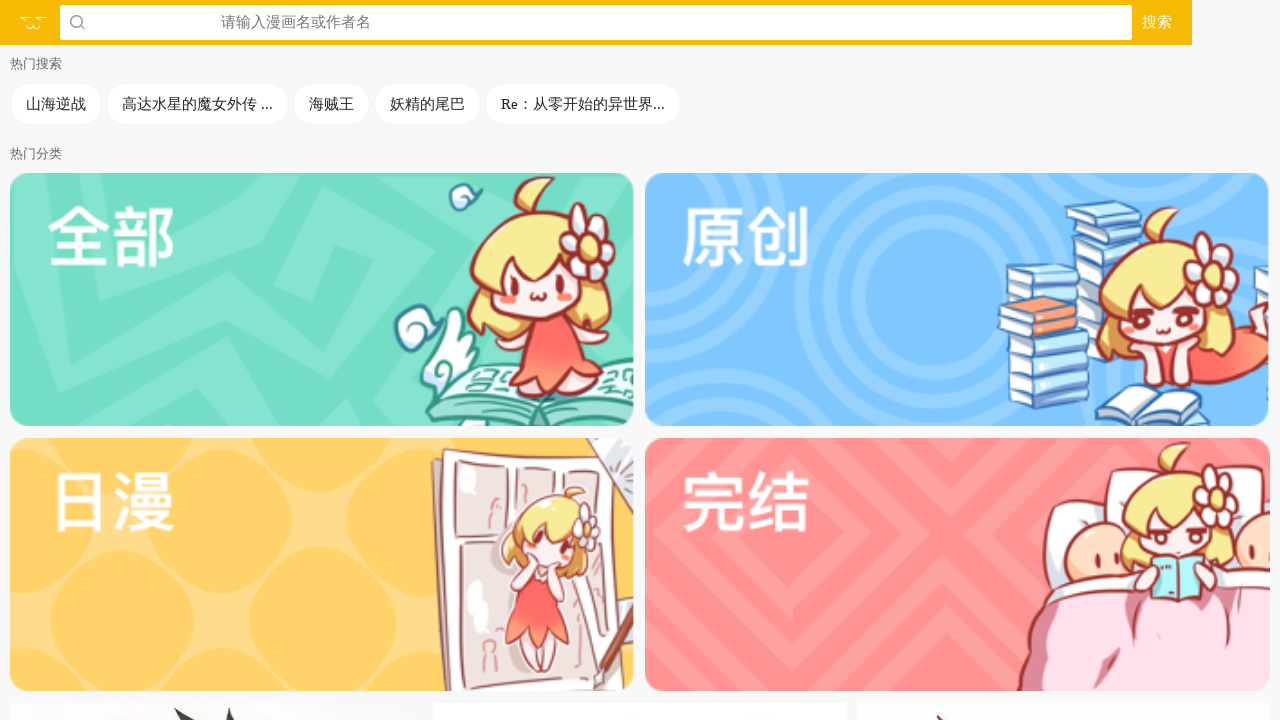

Cleared search input field on xpath=/html/body/div[1]/div/input
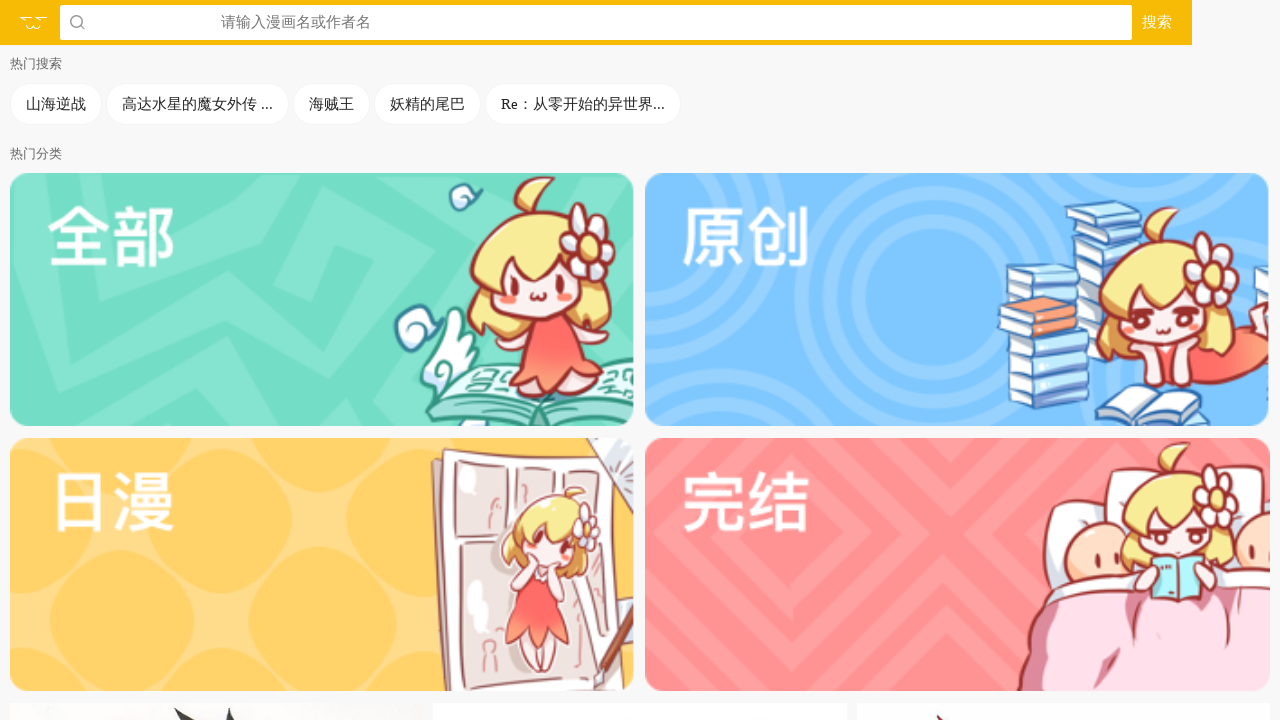

Filled search input with '海贼王' on xpath=/html/body/div[1]/div/input
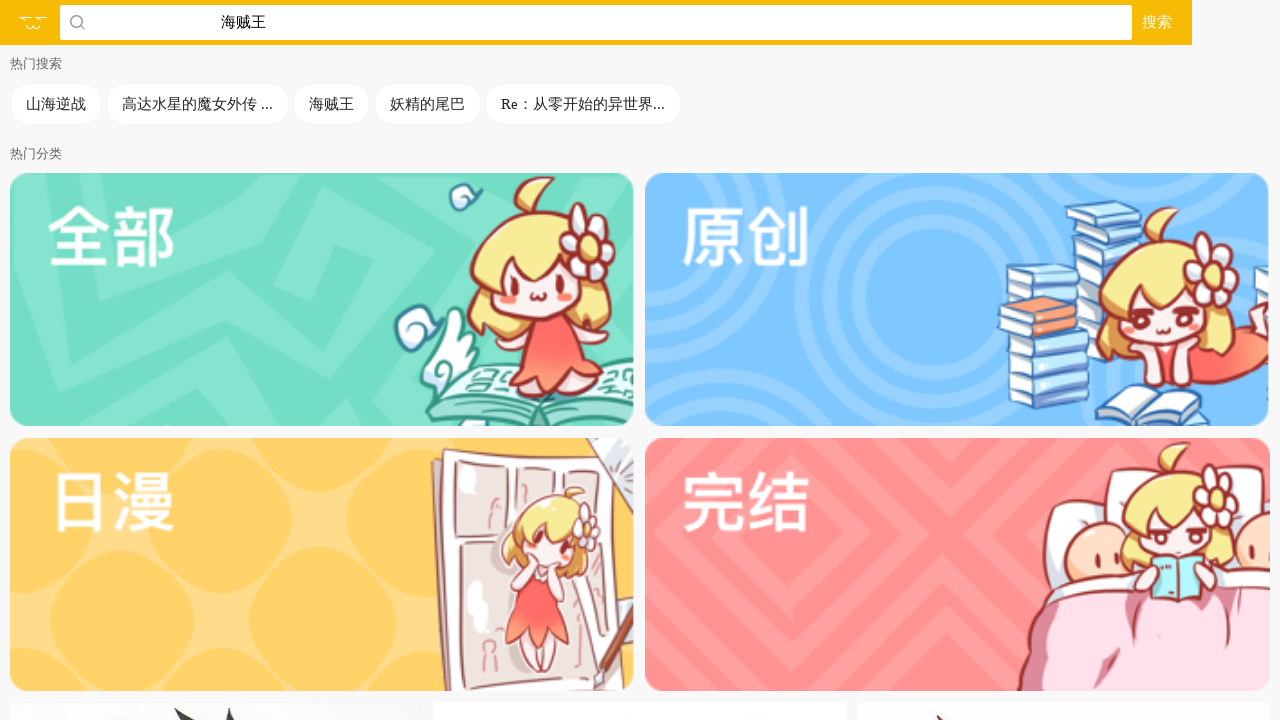

Pressed Enter to submit search on xpath=/html/body/div[1]/div/input
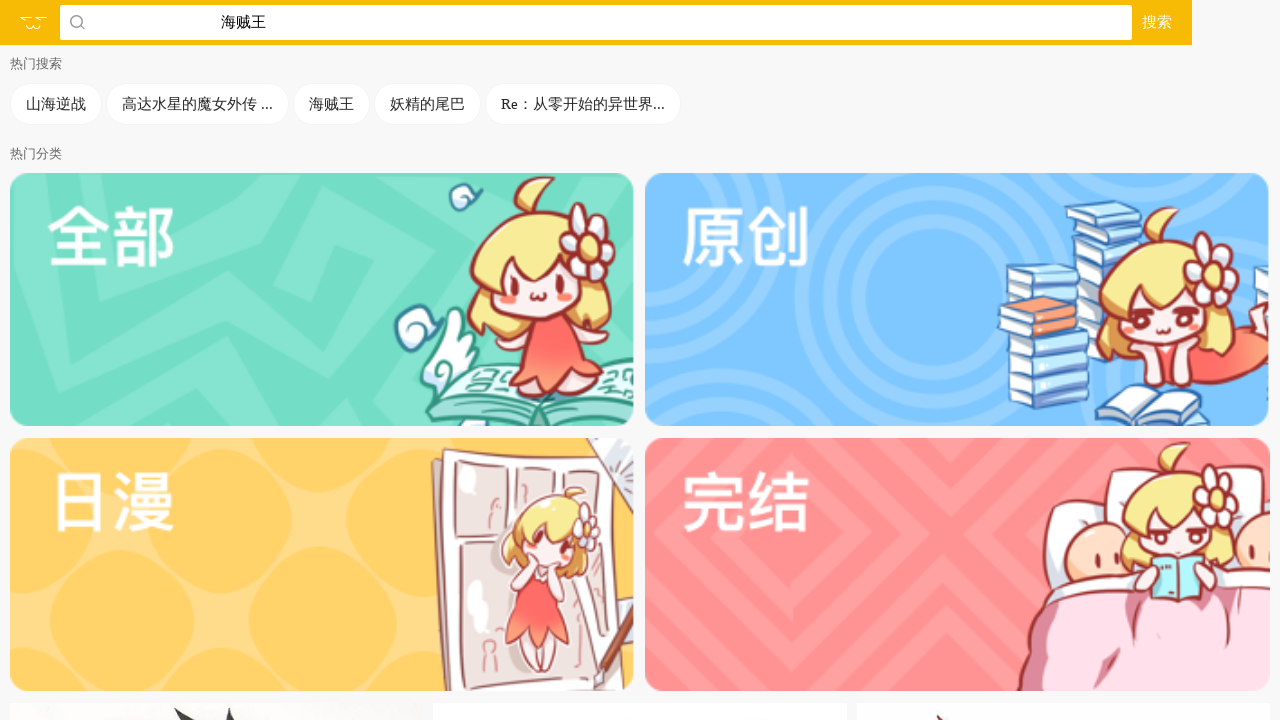

Confirm button is ready
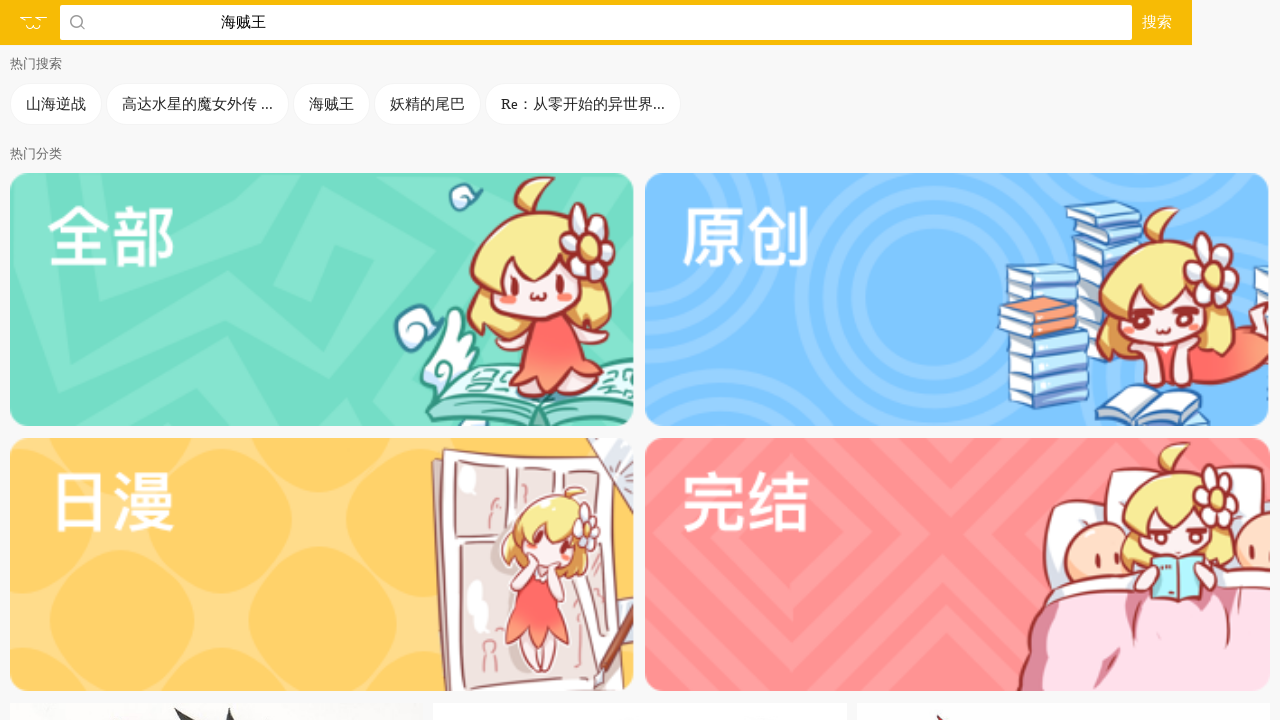

Clicked confirm button at (1157, 22) on xpath=/html/body/div[1]/a[2]
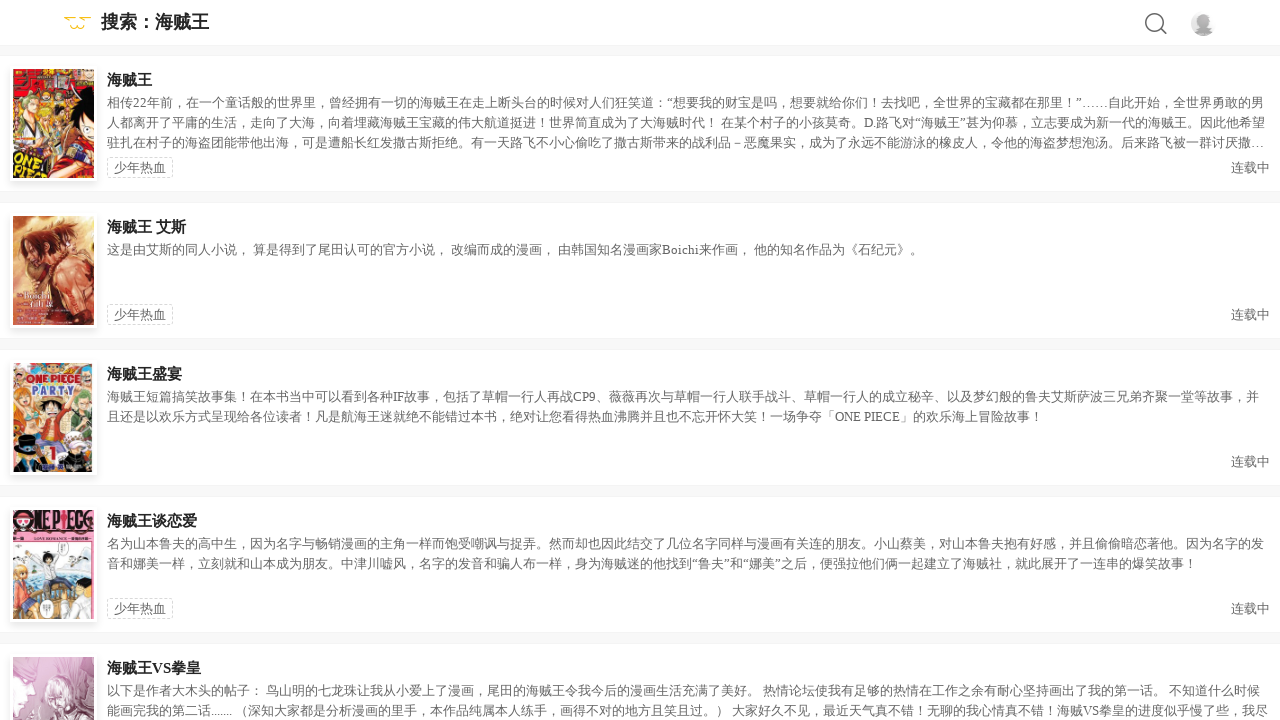

Search results loaded successfully
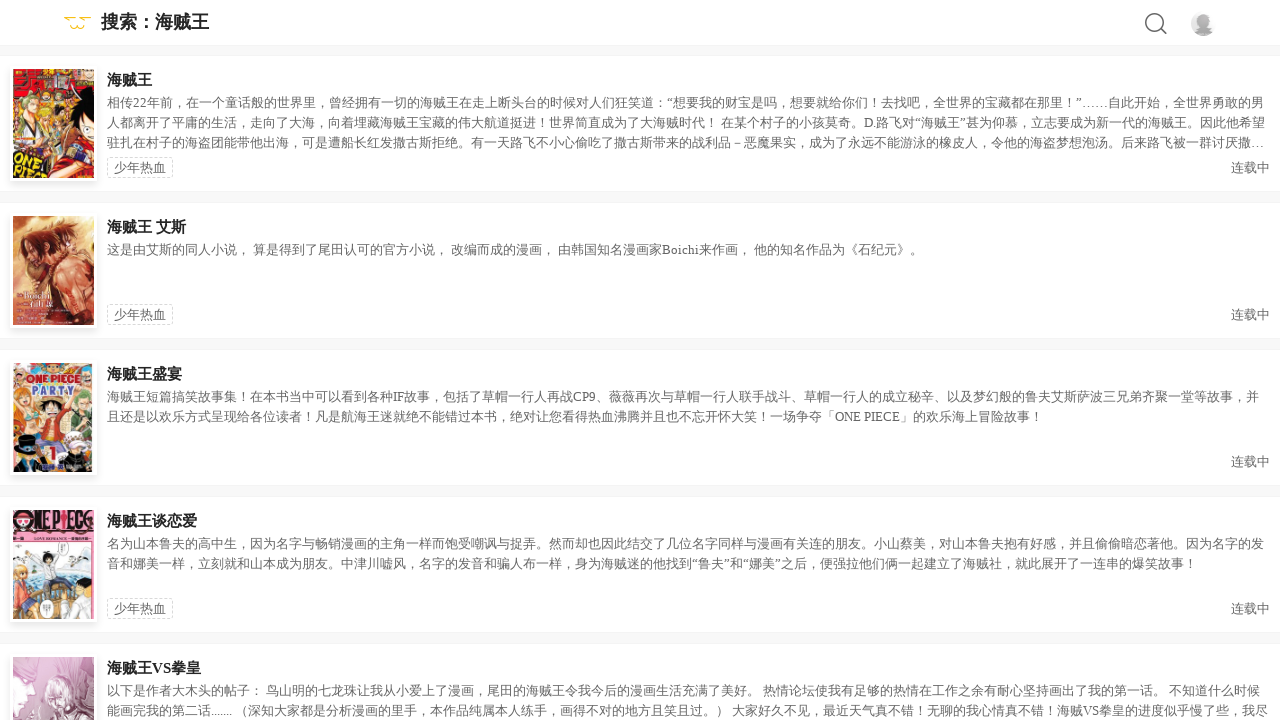

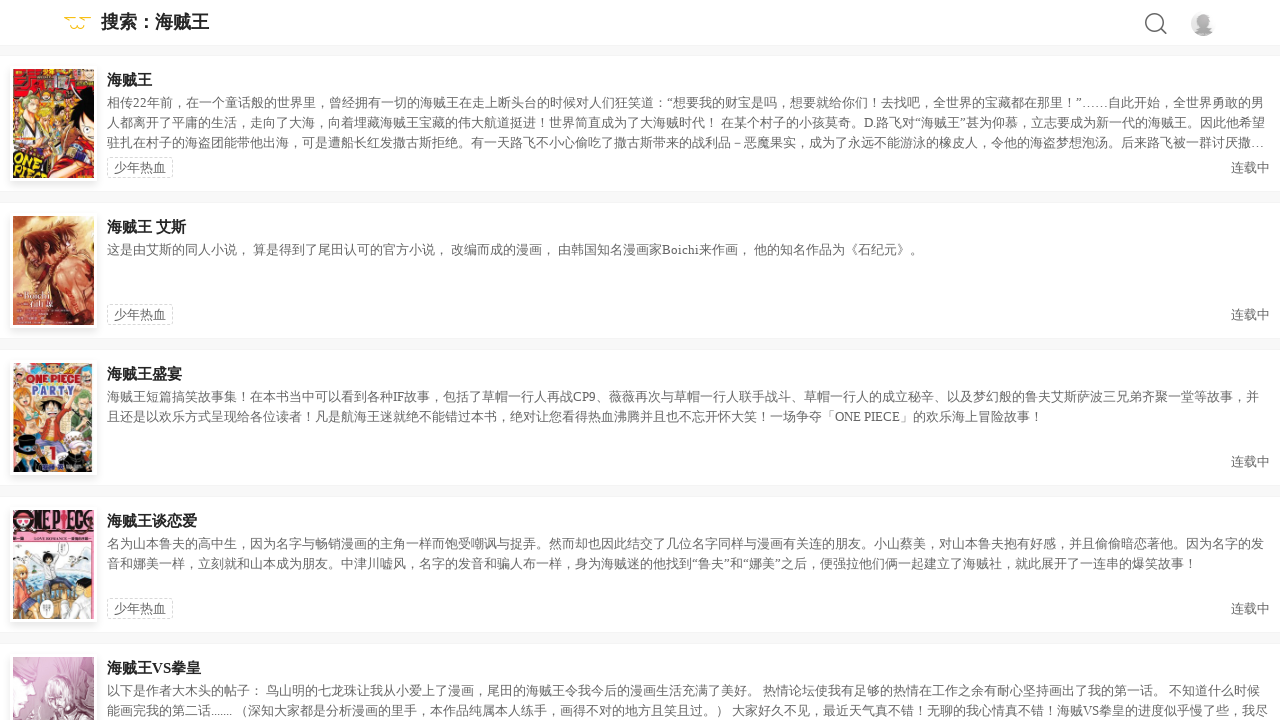